Tests that entering a number too small (below 50) displays the correct error message "Number is too small"

Starting URL: https://kristinek.github.io/site/tasks/enter_a_number

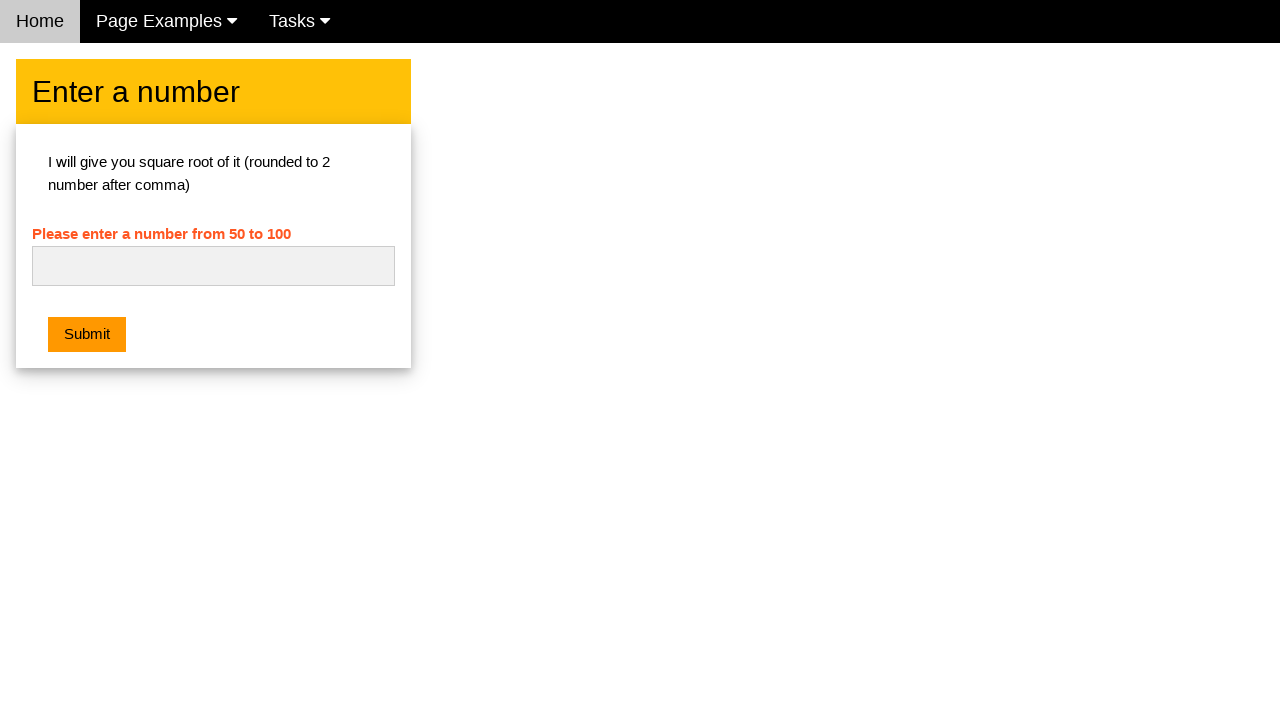

Clicked on the number input field at (213, 266) on #numb
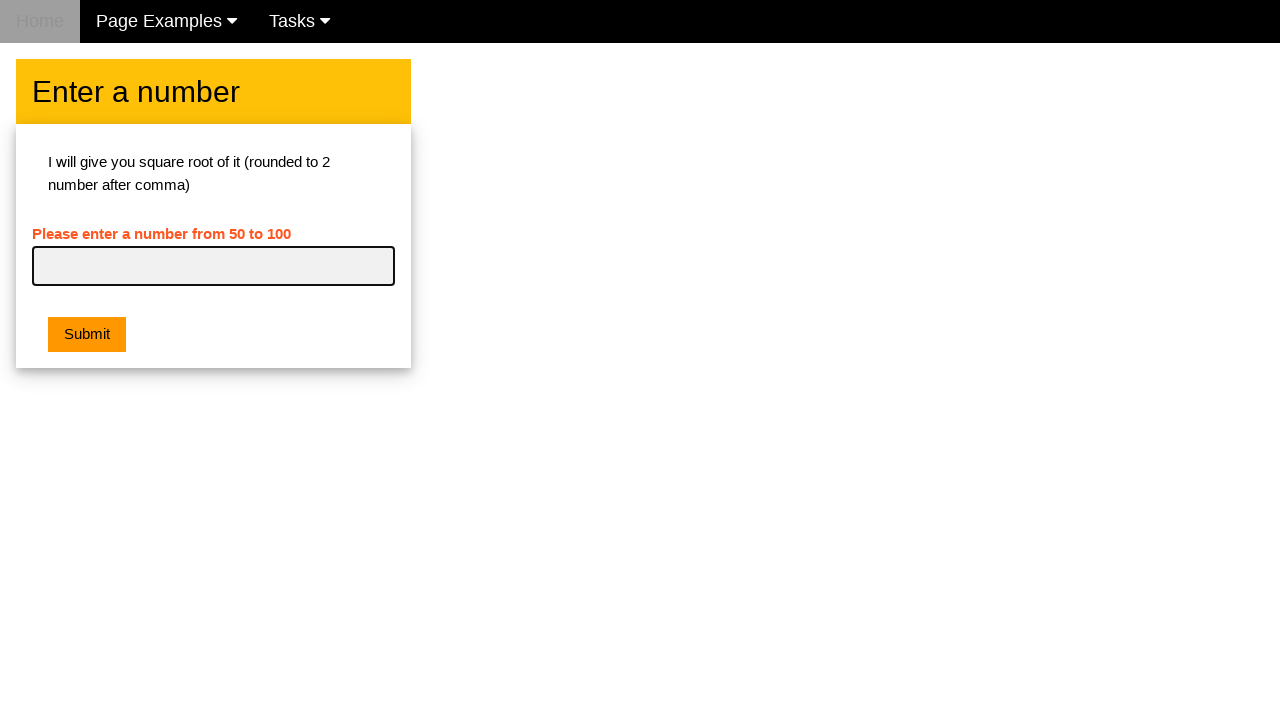

Entered number 37 (below minimum of 50) on #numb
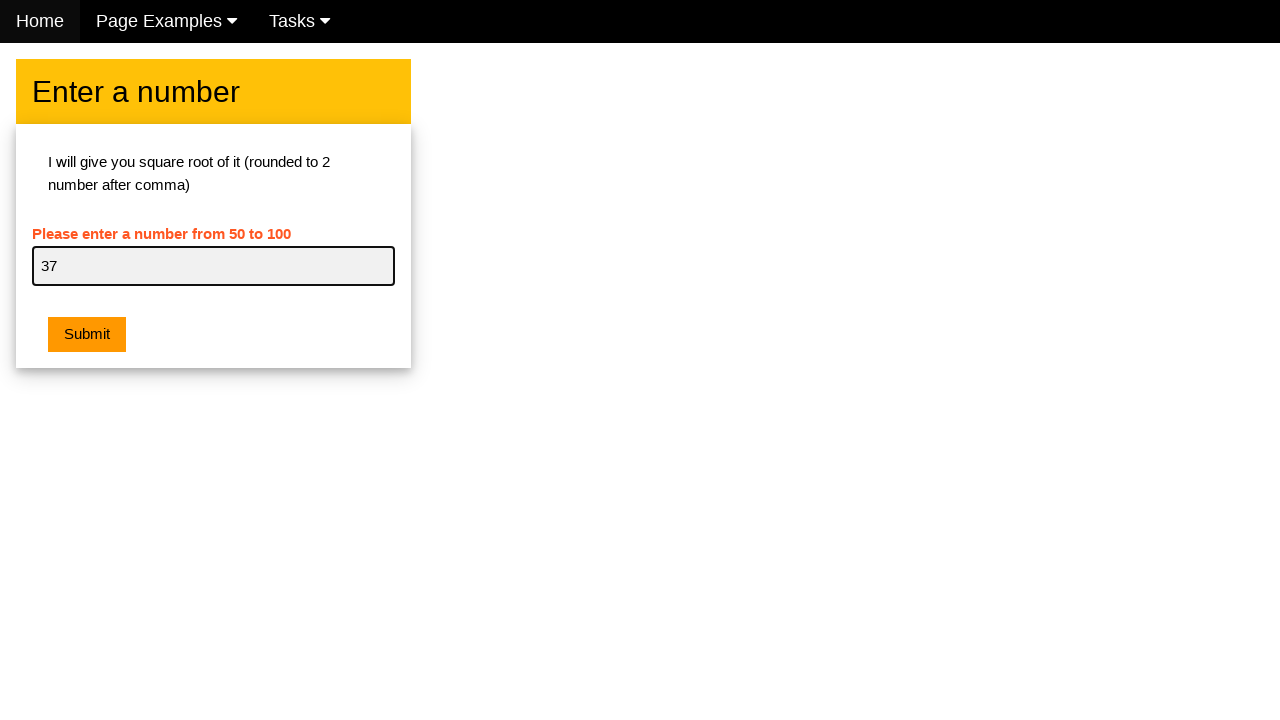

Clicked the submit button at (87, 335) on .w3-orange
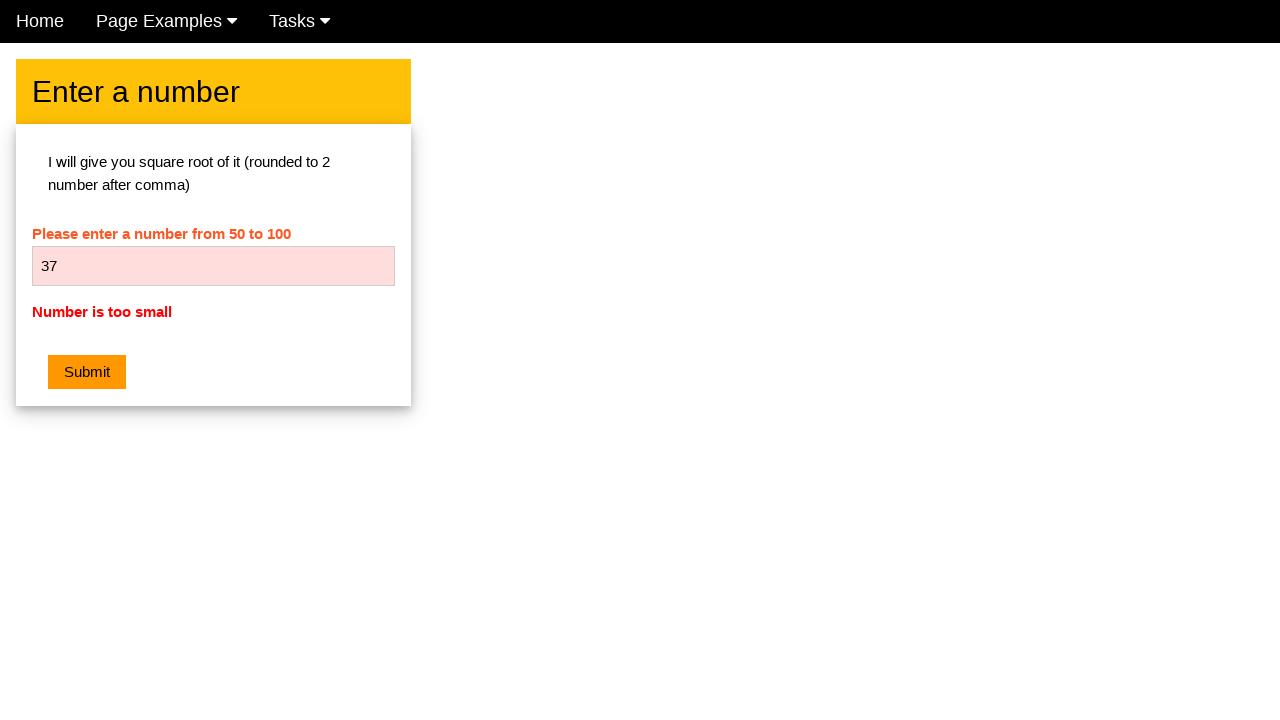

Retrieved error message text
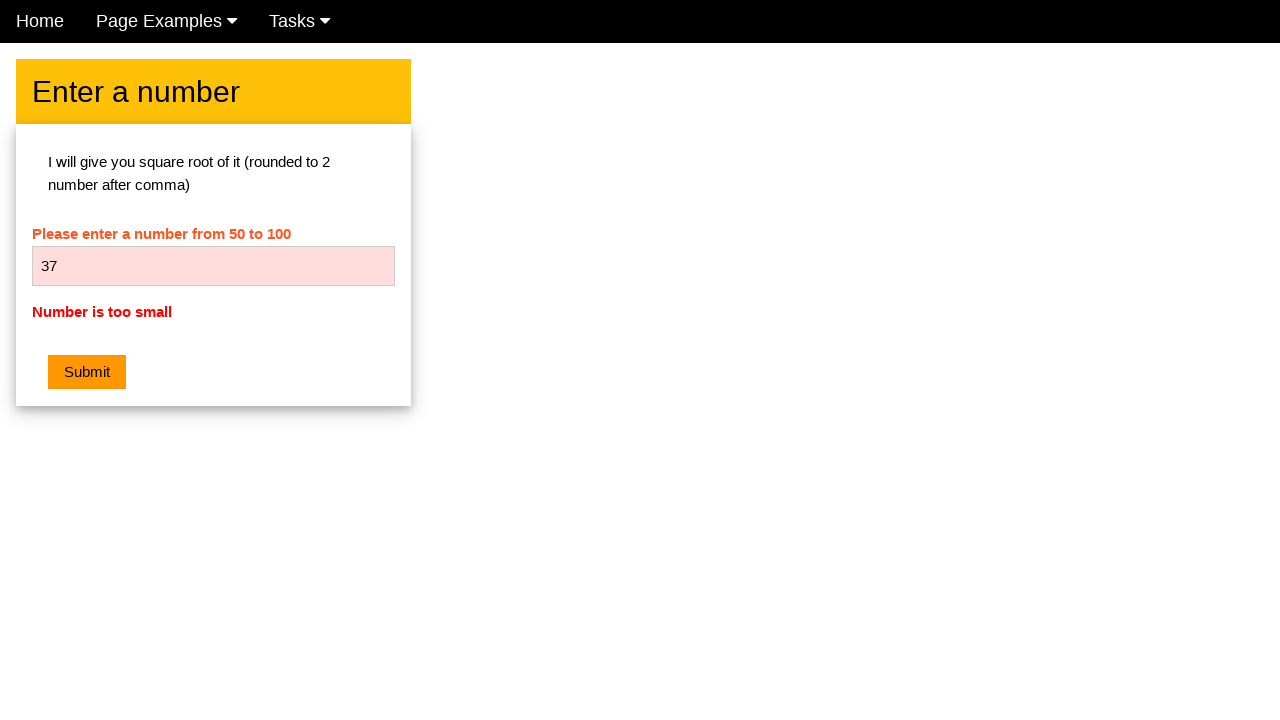

Verified error message matches expected text 'Number is too small'
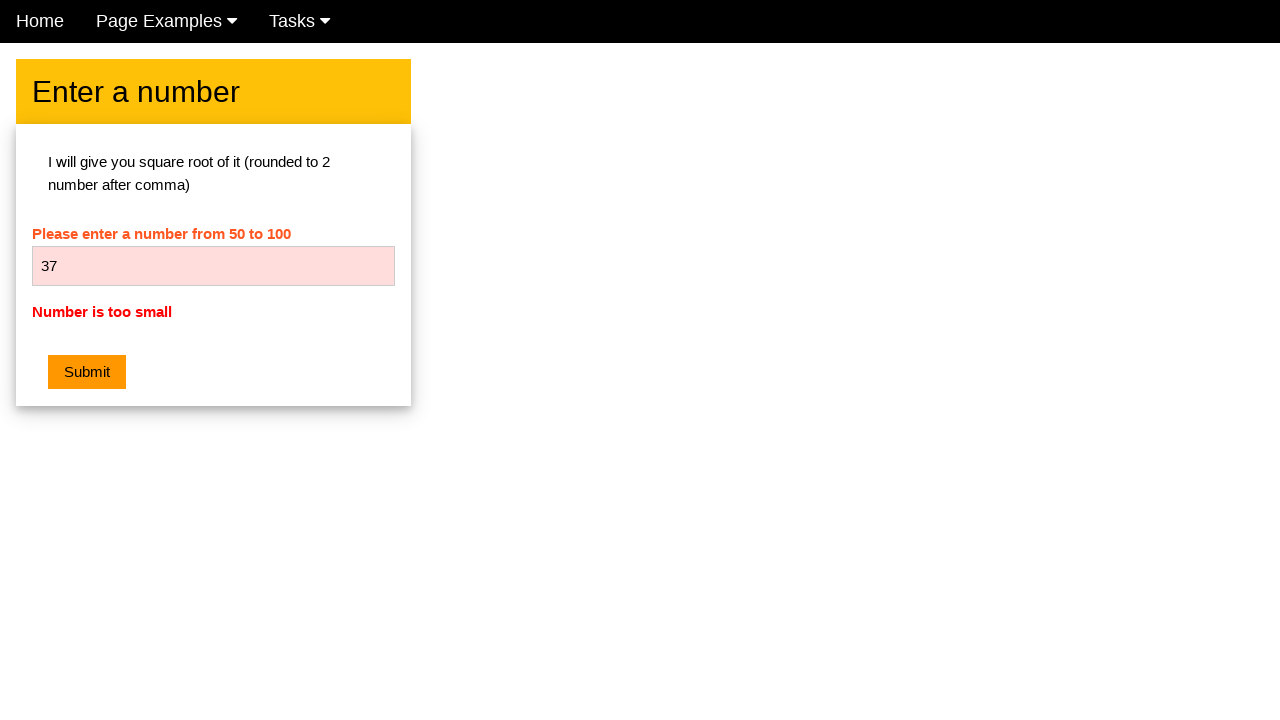

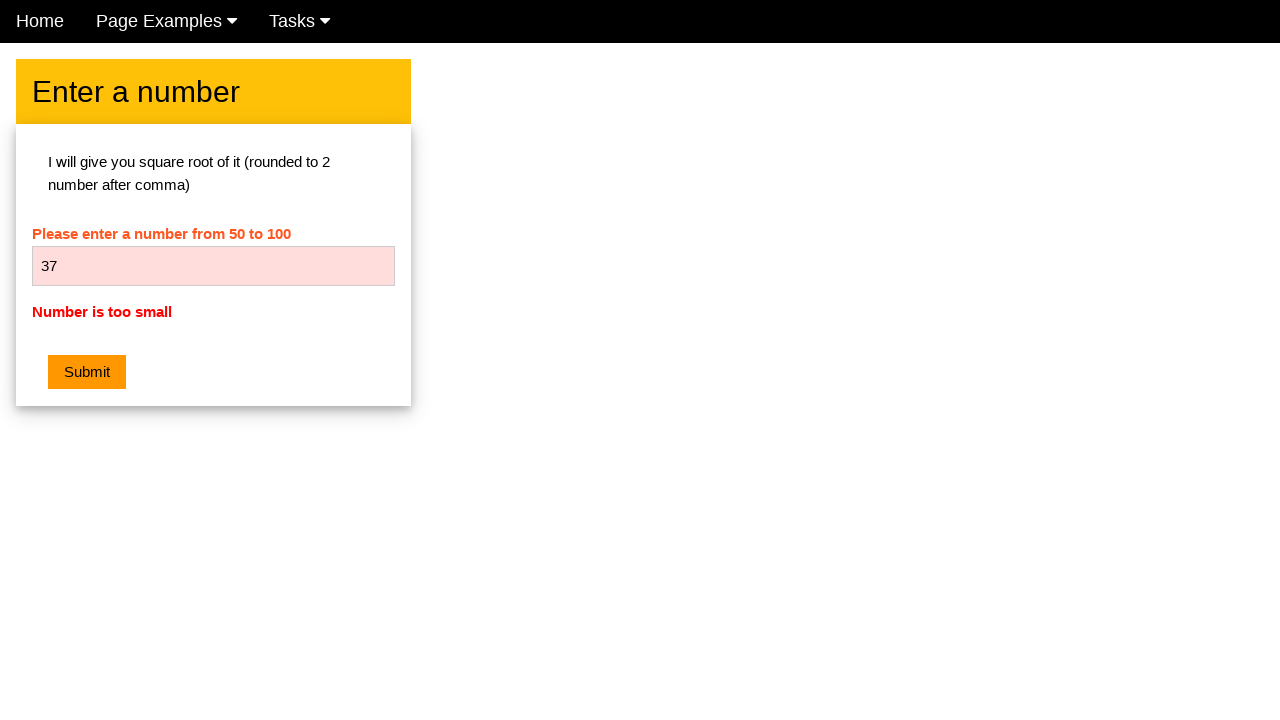